Tests Python.org search functionality by searching for "getting started" and navigating to a specific result to verify event date

Starting URL: https://www.python.org

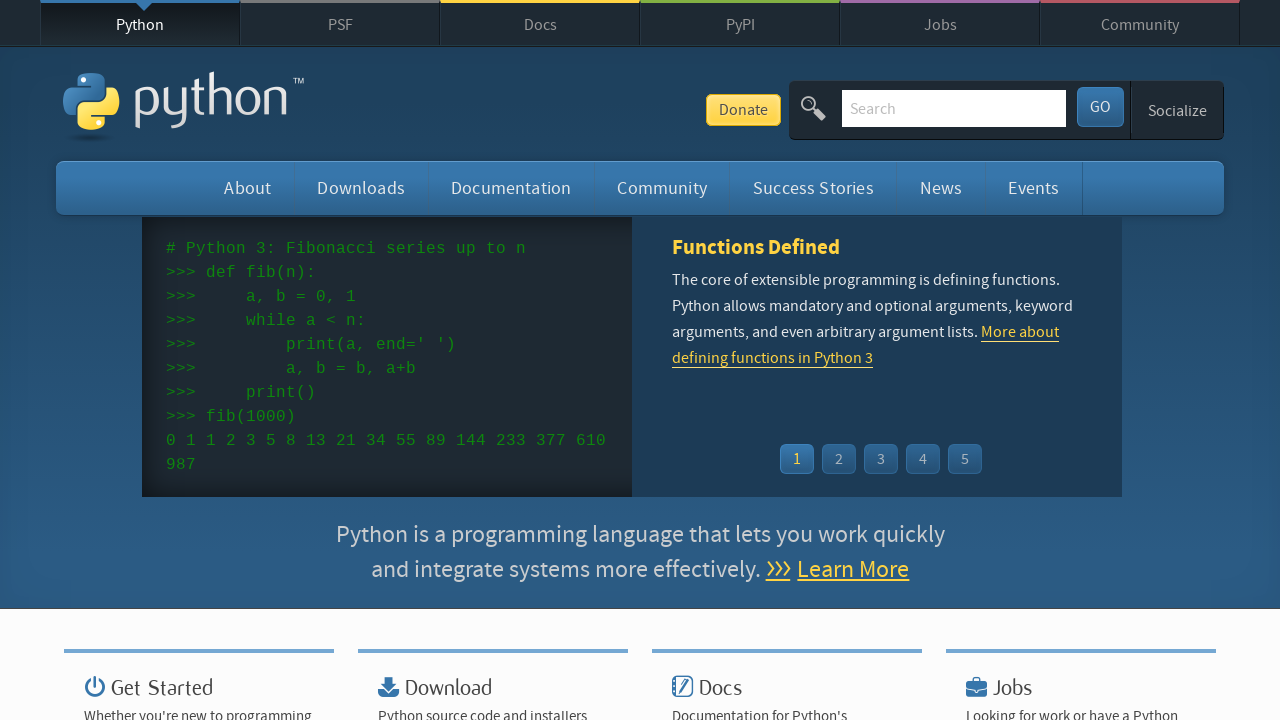

Cleared search field on #id-search-field
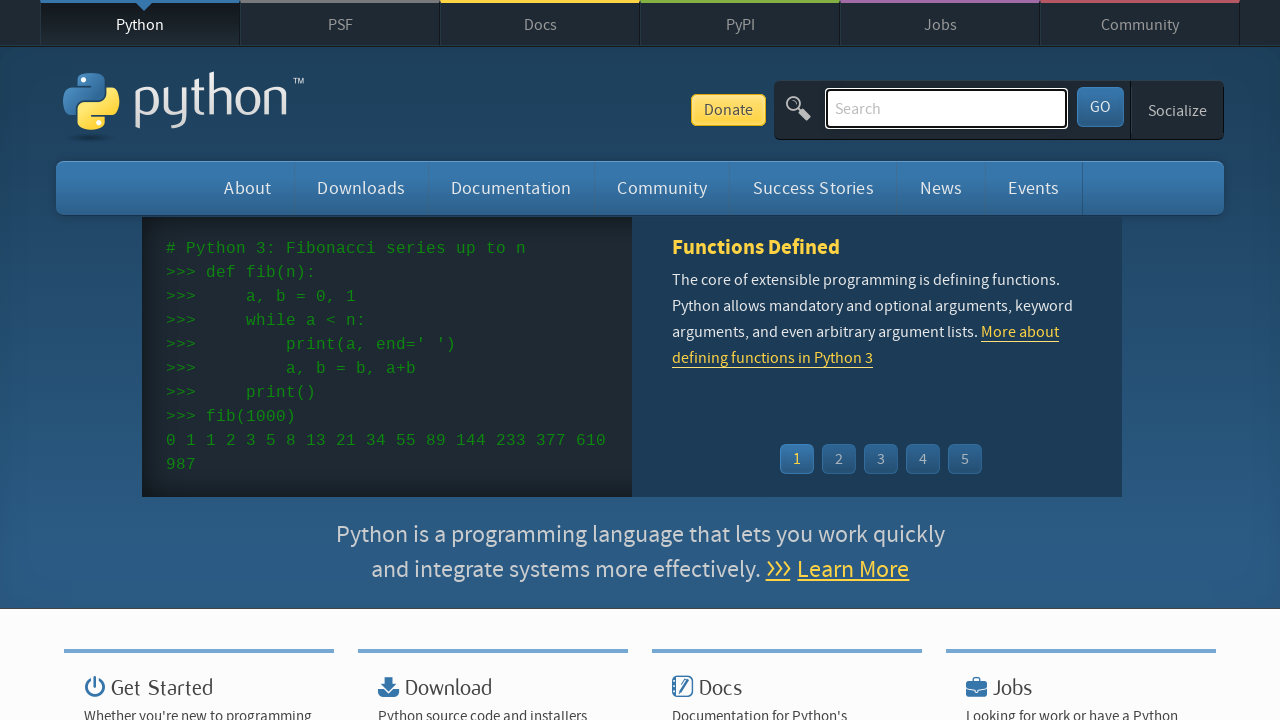

Filled search field with 'getting started' on #id-search-field
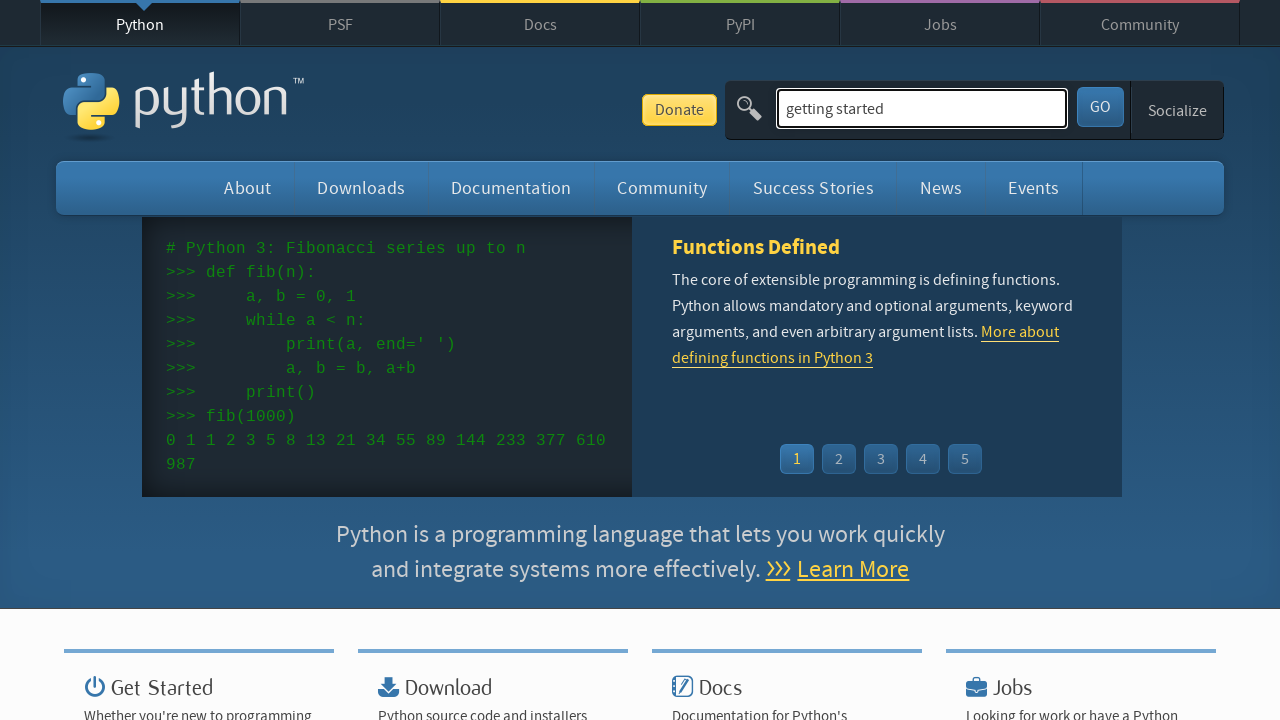

Pressed Enter to submit search on #id-search-field
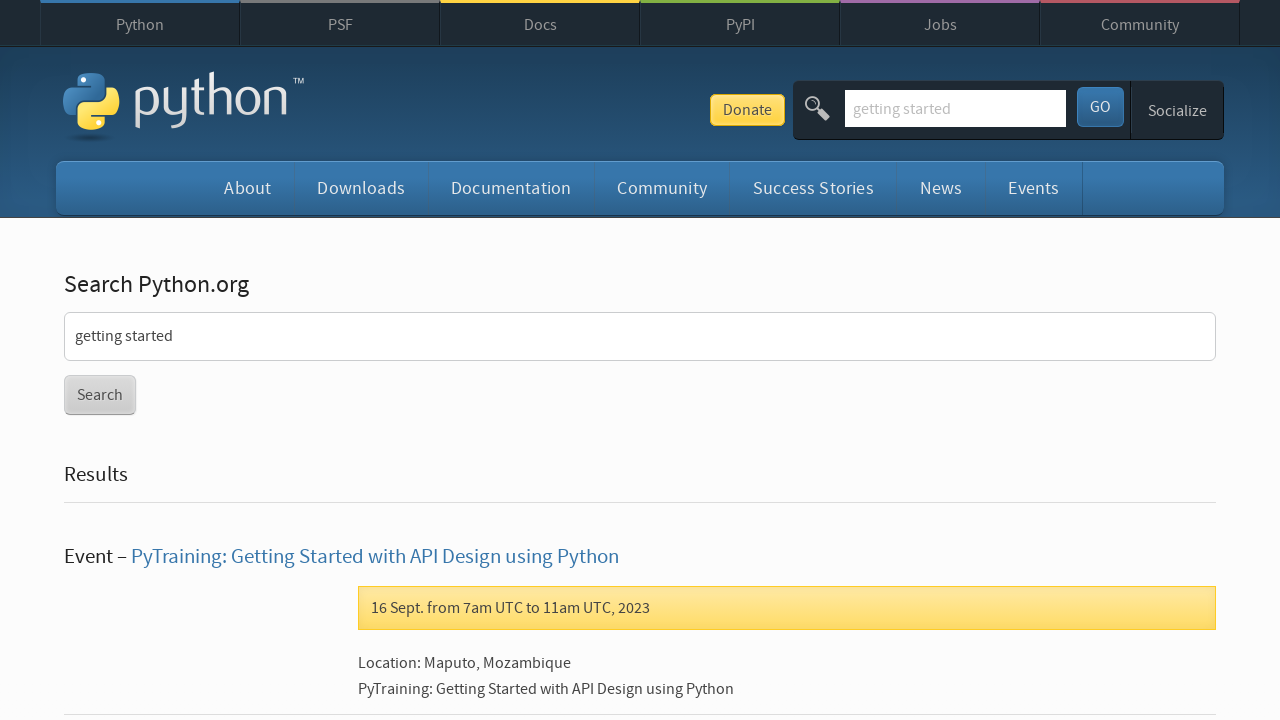

Clicked on 'PyTraining: Getting Started with API Design using Python' search result at (375, 557) on text=PyTraining: Getting Started with API Design using Python
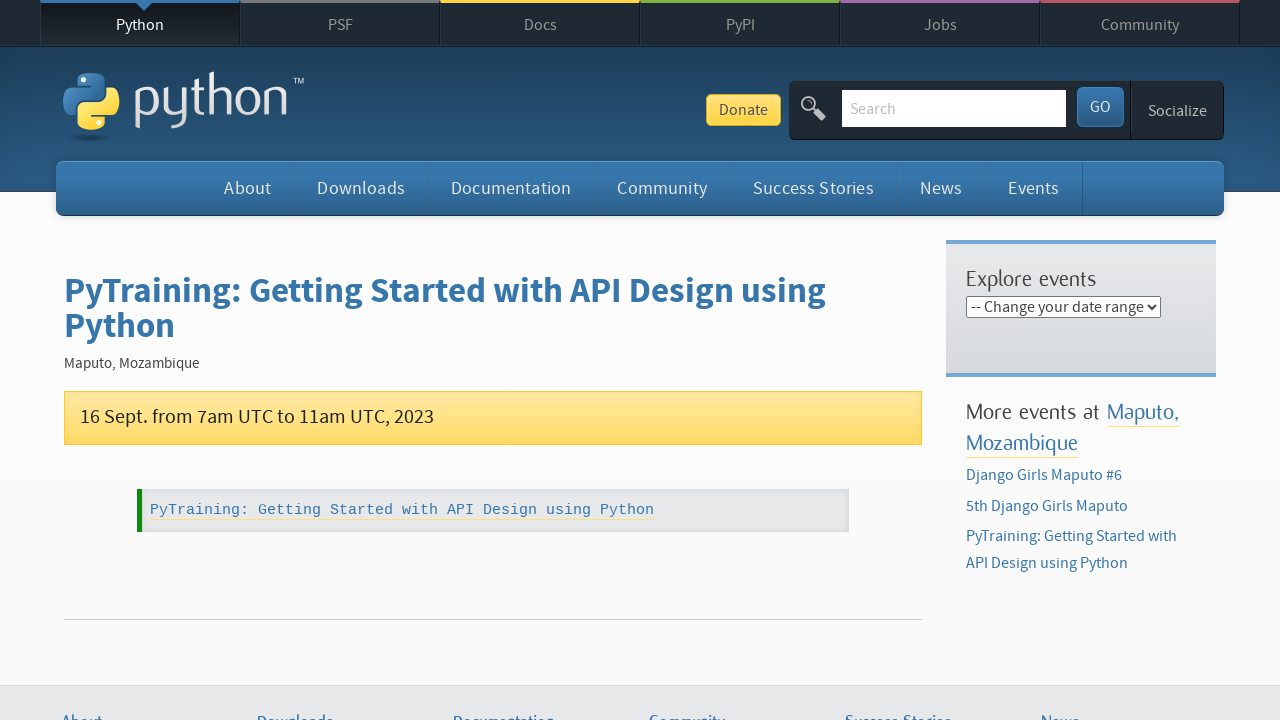

Waited for date element to load
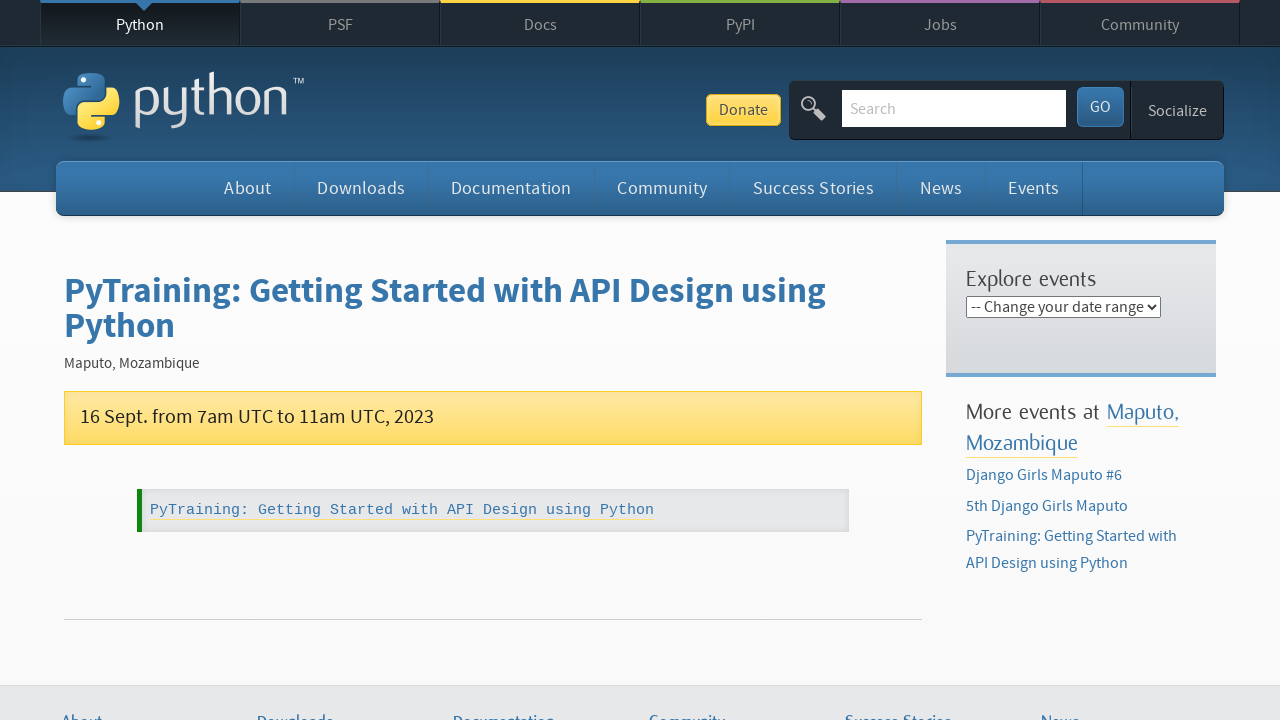

Retrieved event date text content
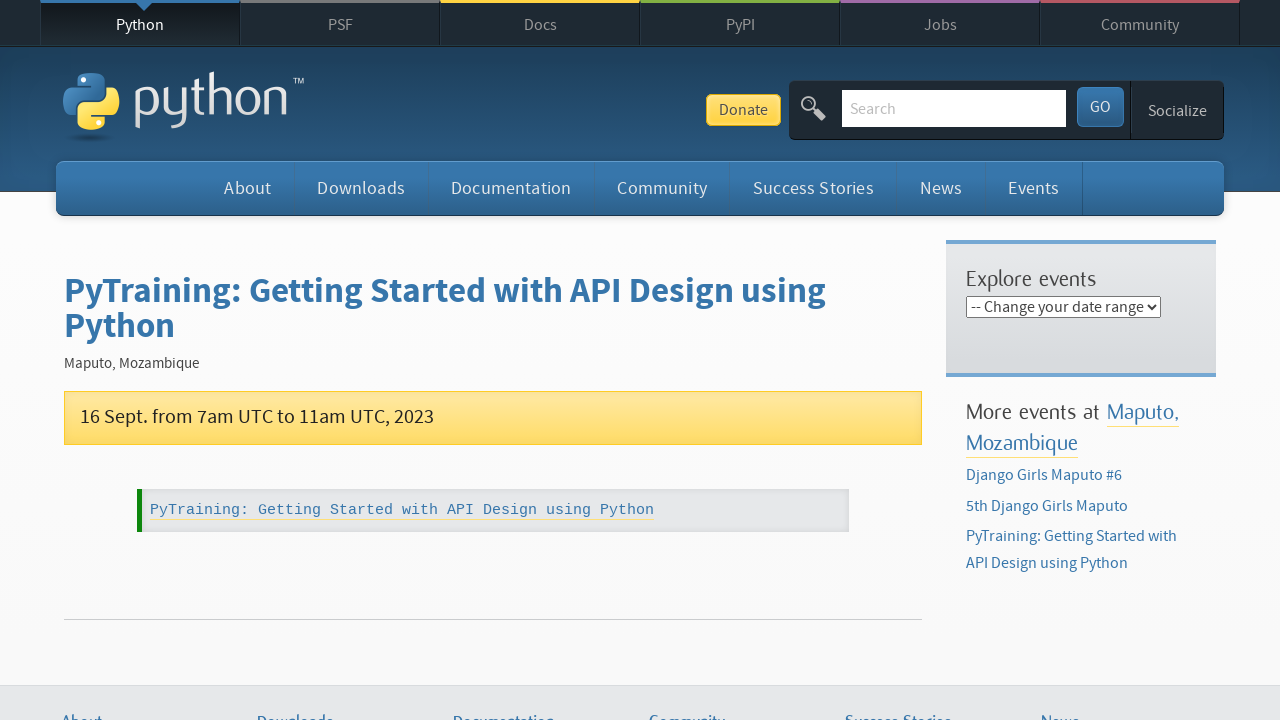

Verified event date is '16 Sept.'
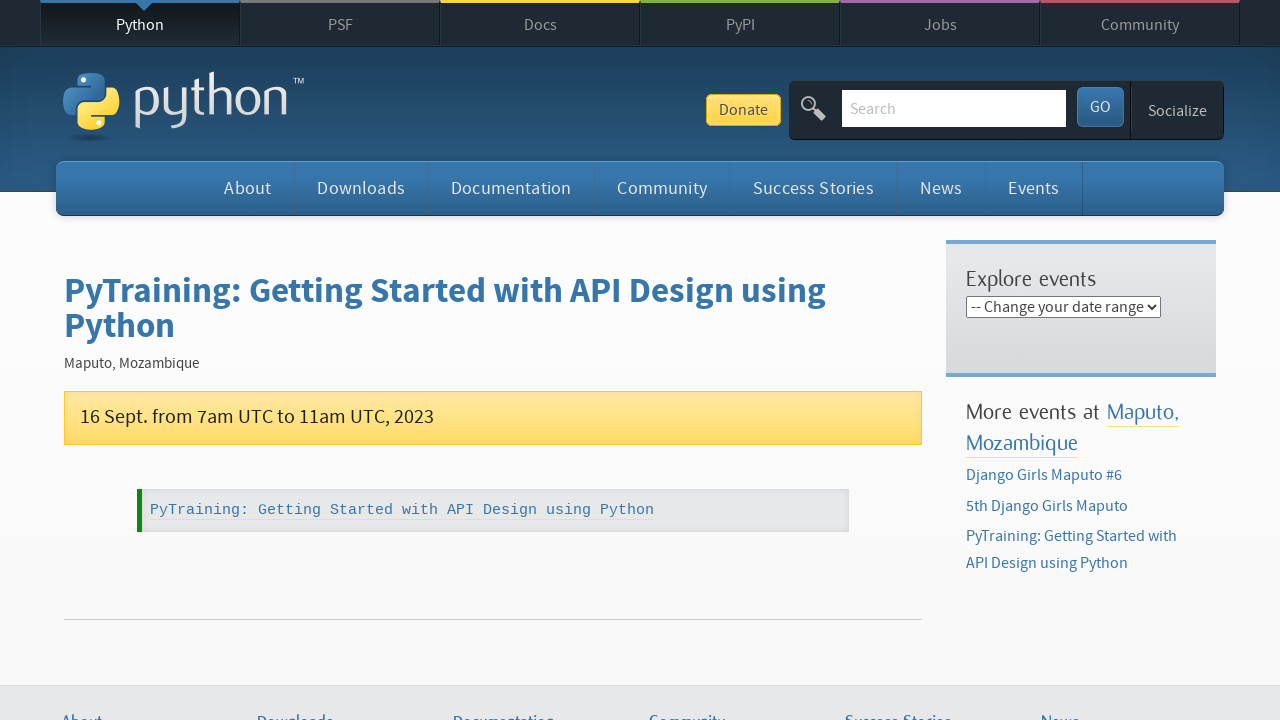

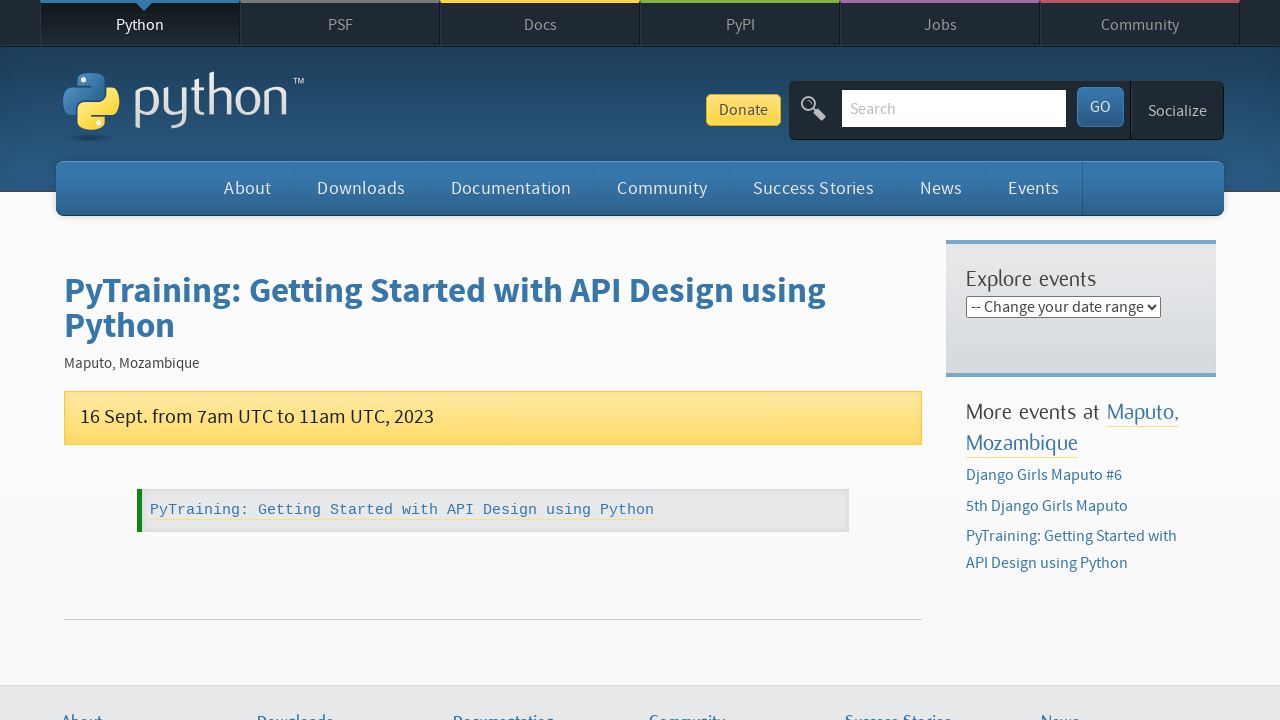